Tests handling of a confirm dialog by dismissing it and verifying the cancelled message is displayed

Starting URL: https://qavbox.github.io/demo/alerts/

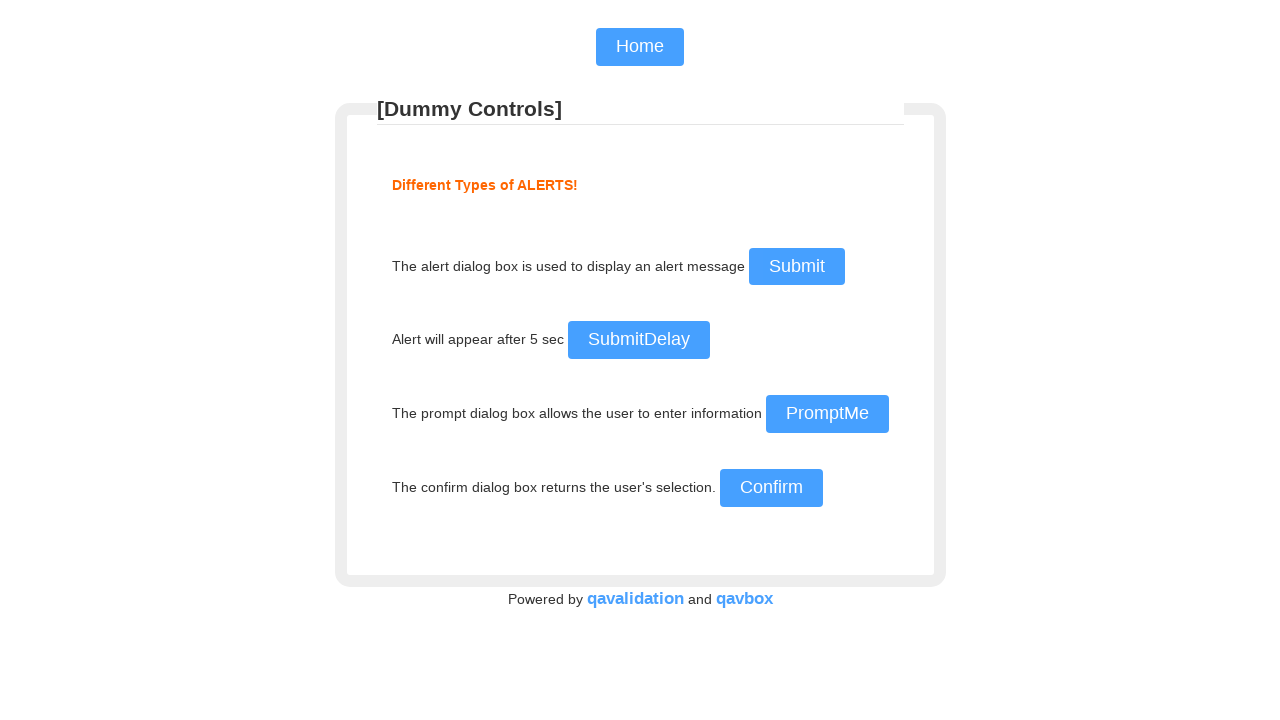

Set up dialog handler to dismiss confirm dialog
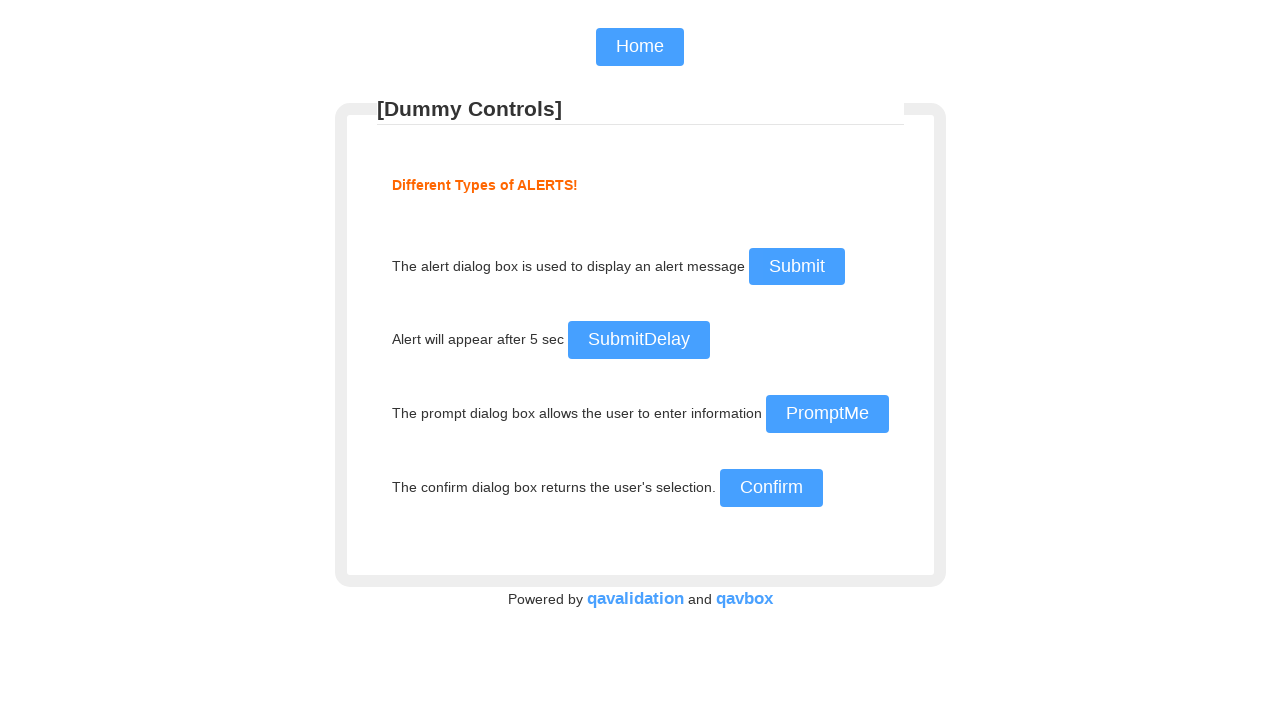

Clicked confirm button to trigger confirm dialog at (771, 488) on xpath=//input[@id='confirm']
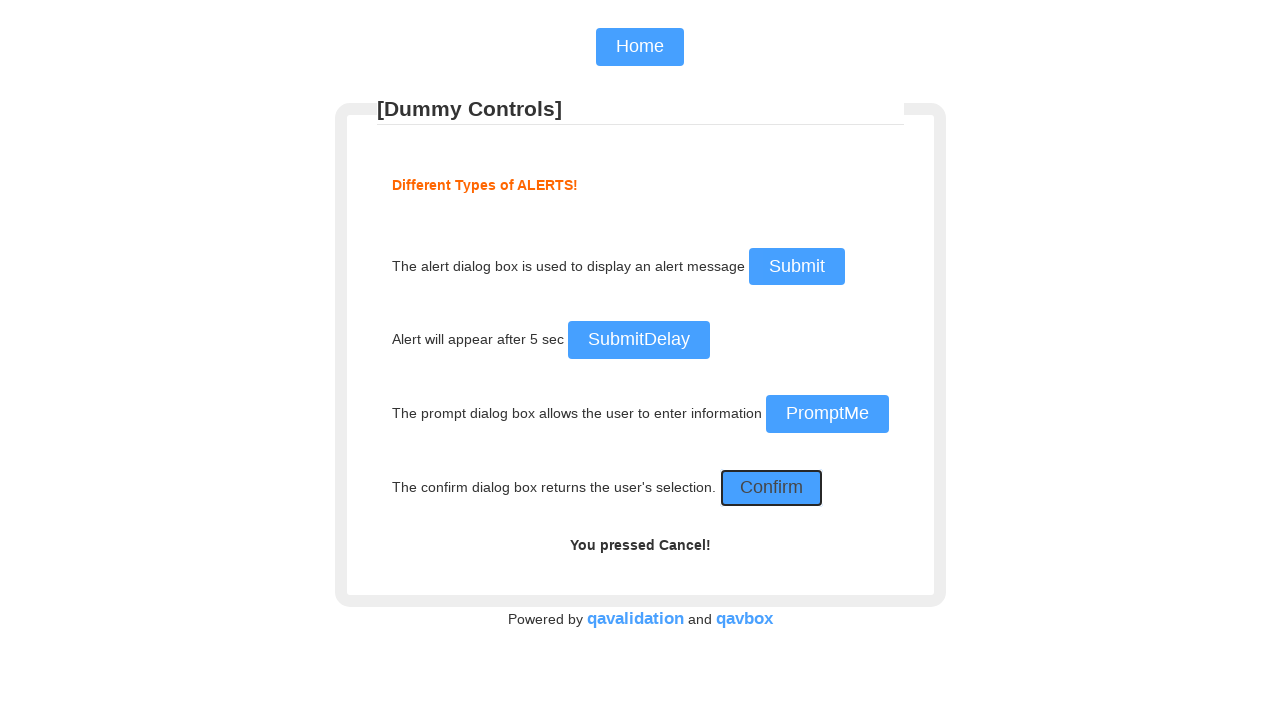

Confirmed that cancelled message is displayed
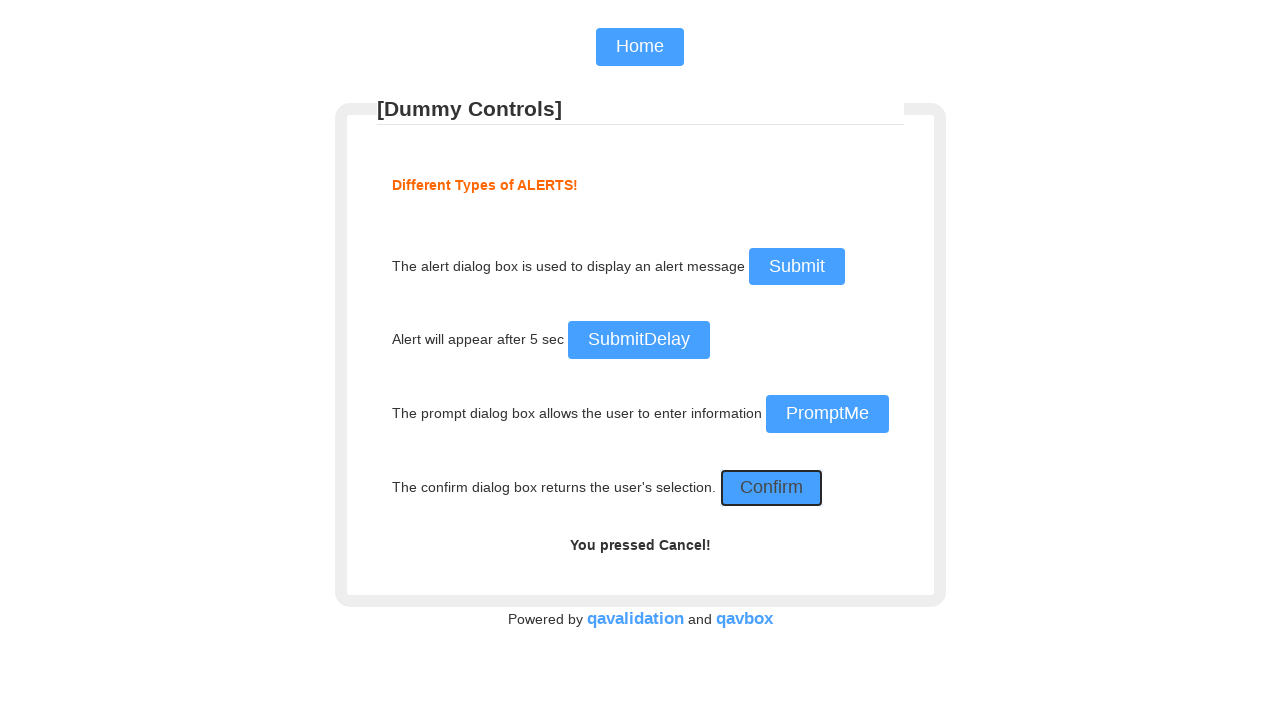

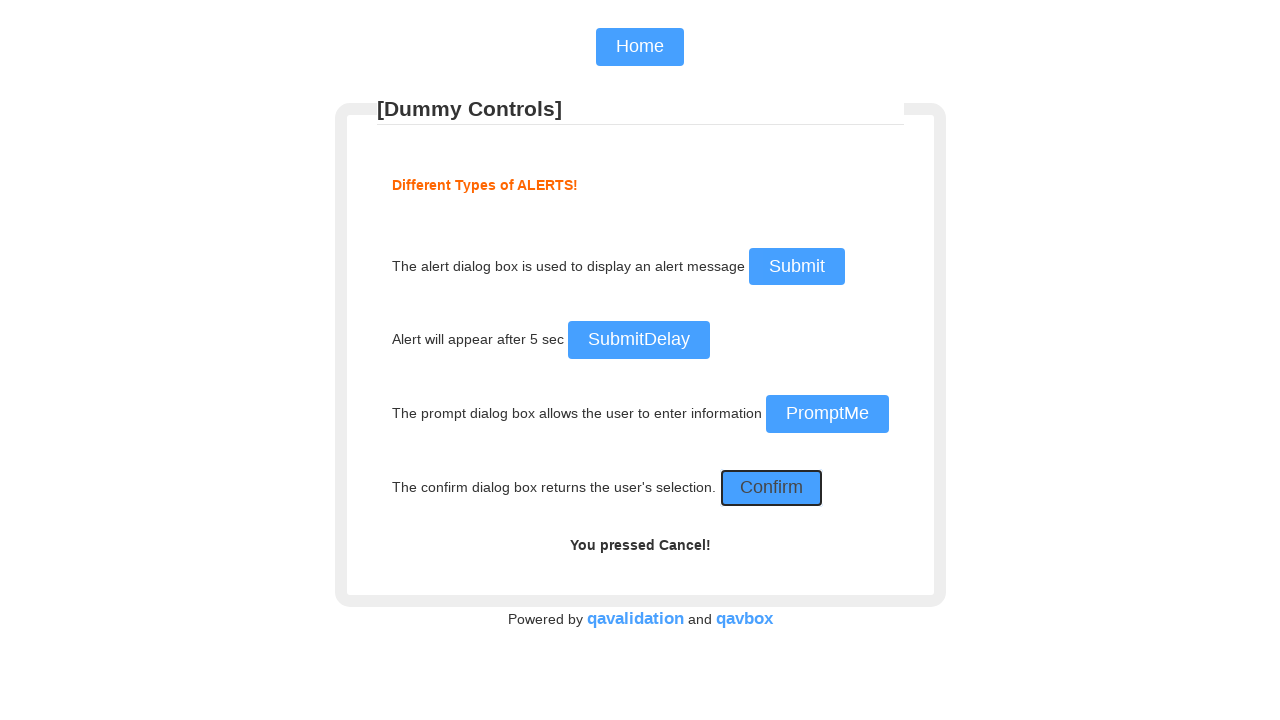